Navigates to the PUMA Germany homepage and verifies that the page title matches the expected value

Starting URL: https://eu.puma.com/de/en/home

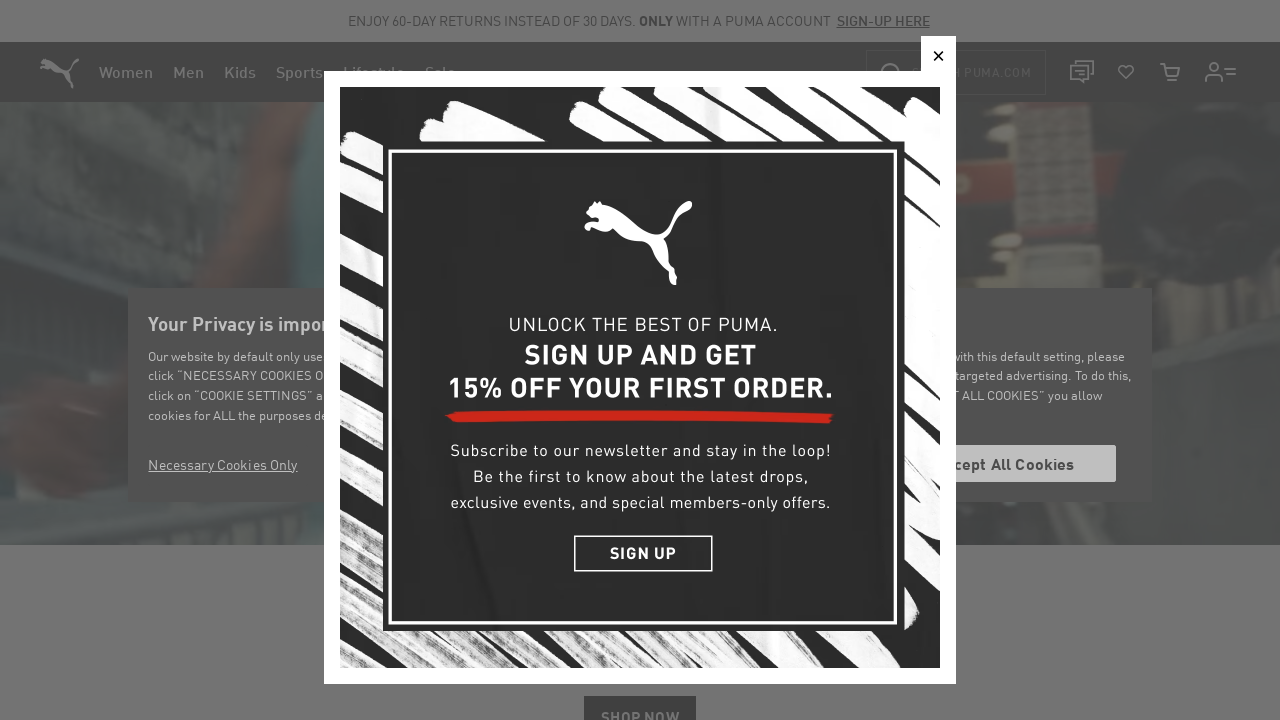

Navigated to PUMA Germany homepage
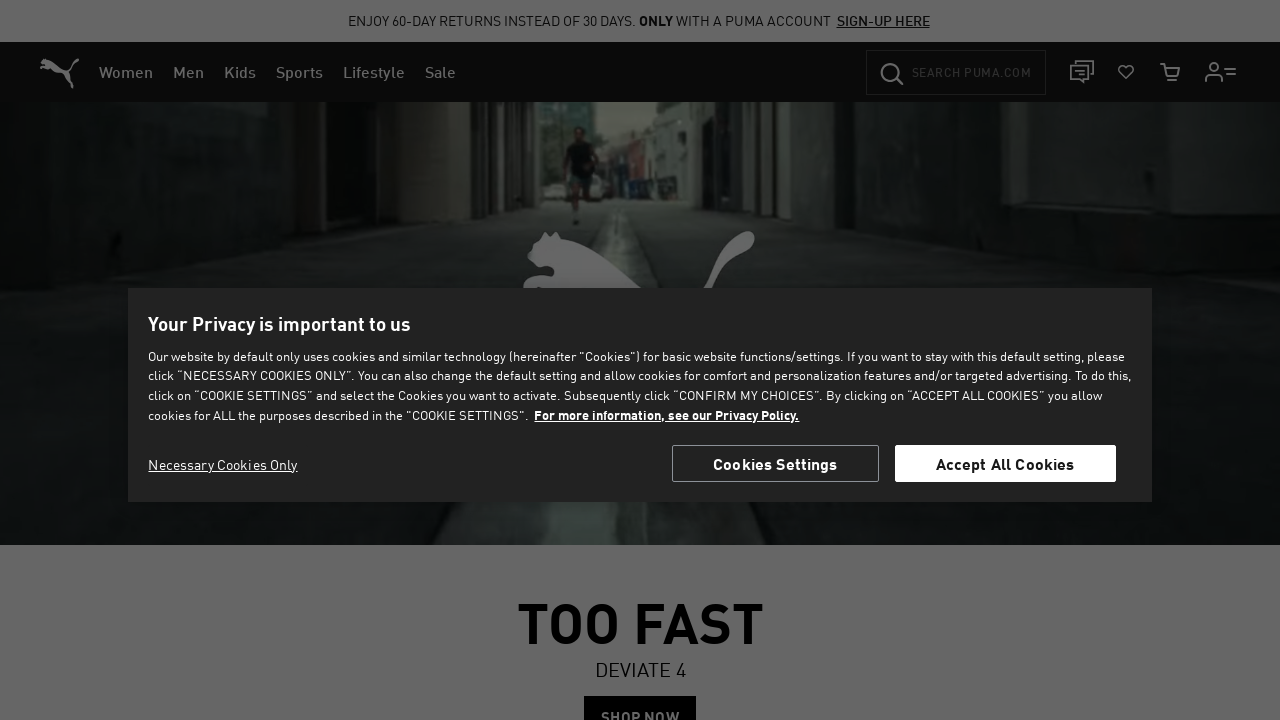

Retrieved page title
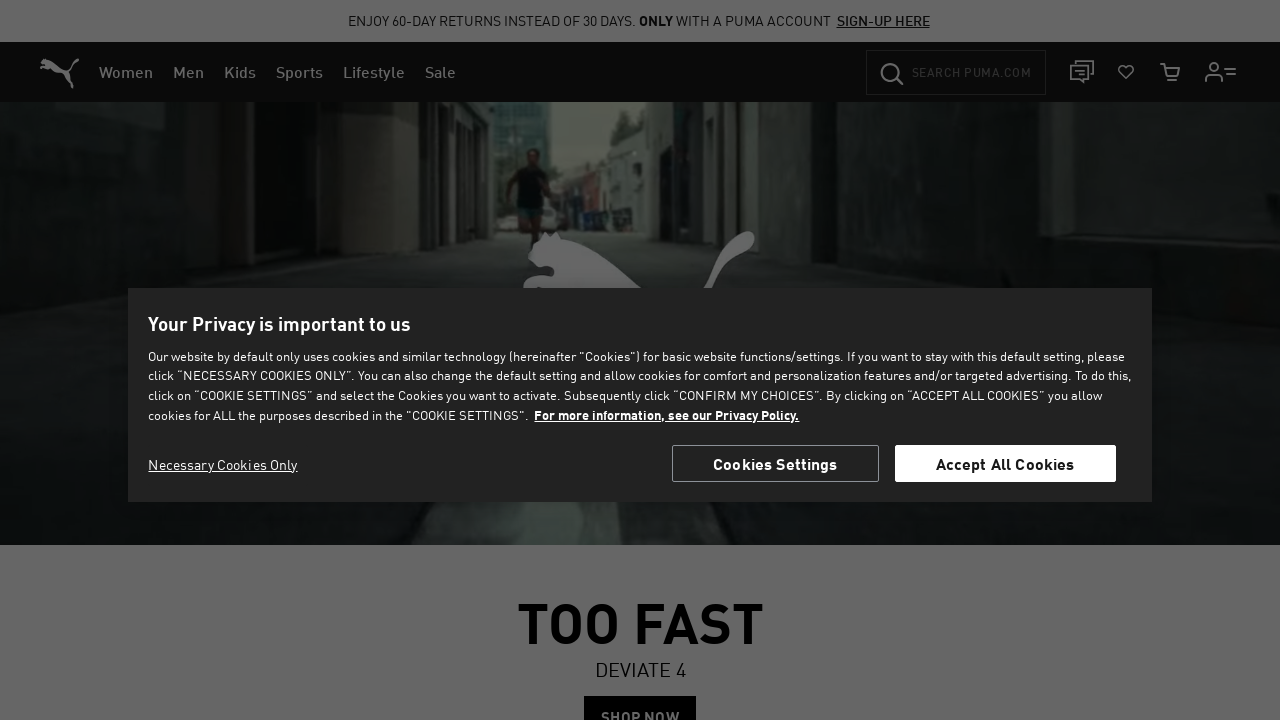

Verified page title matches expected value 'PUMA GERMANY | Shoes, Apparel and Accessories'
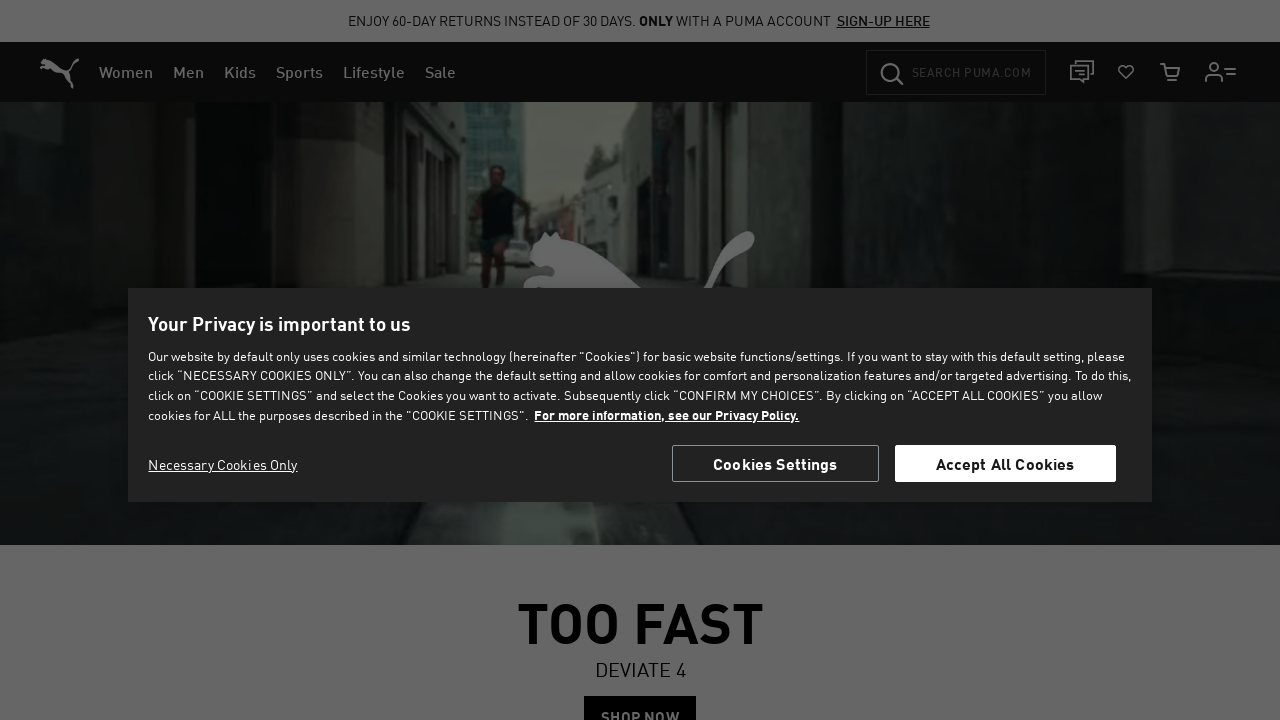

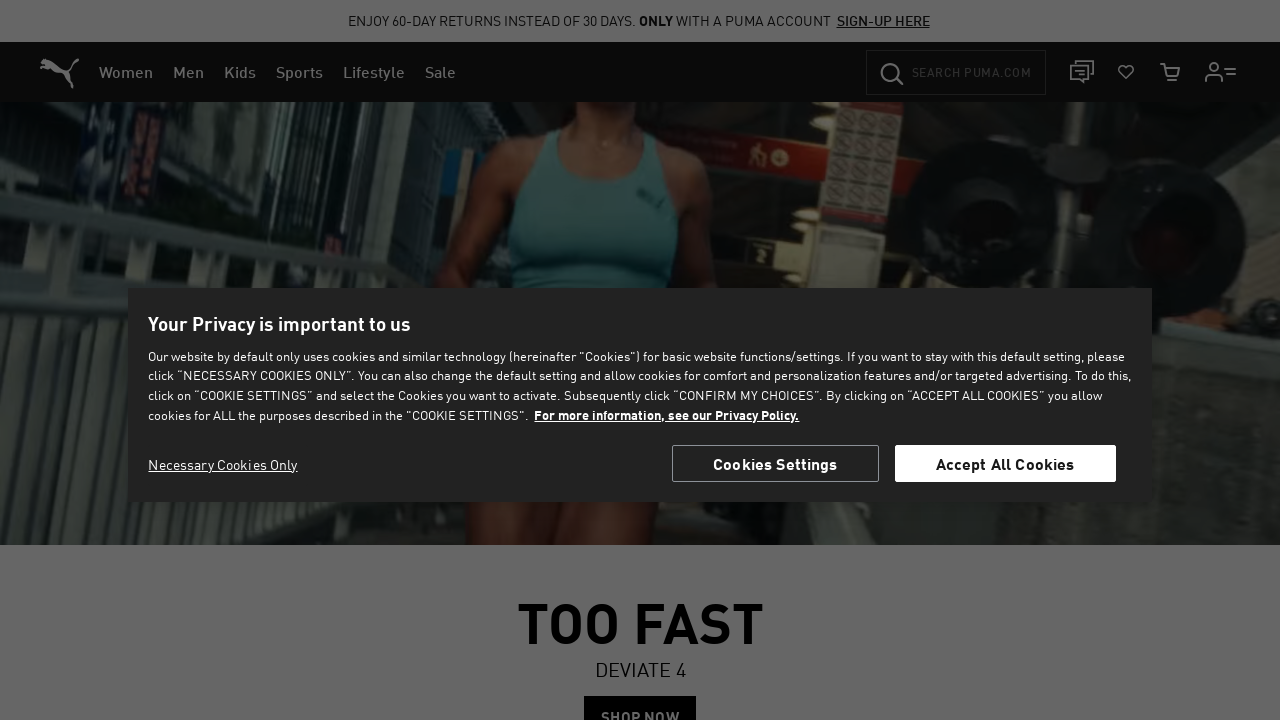